Tests dropdown selection functionality by selecting options using different methods (by text, index, and value)

Starting URL: http://the-internet.herokuapp.com/dropdown

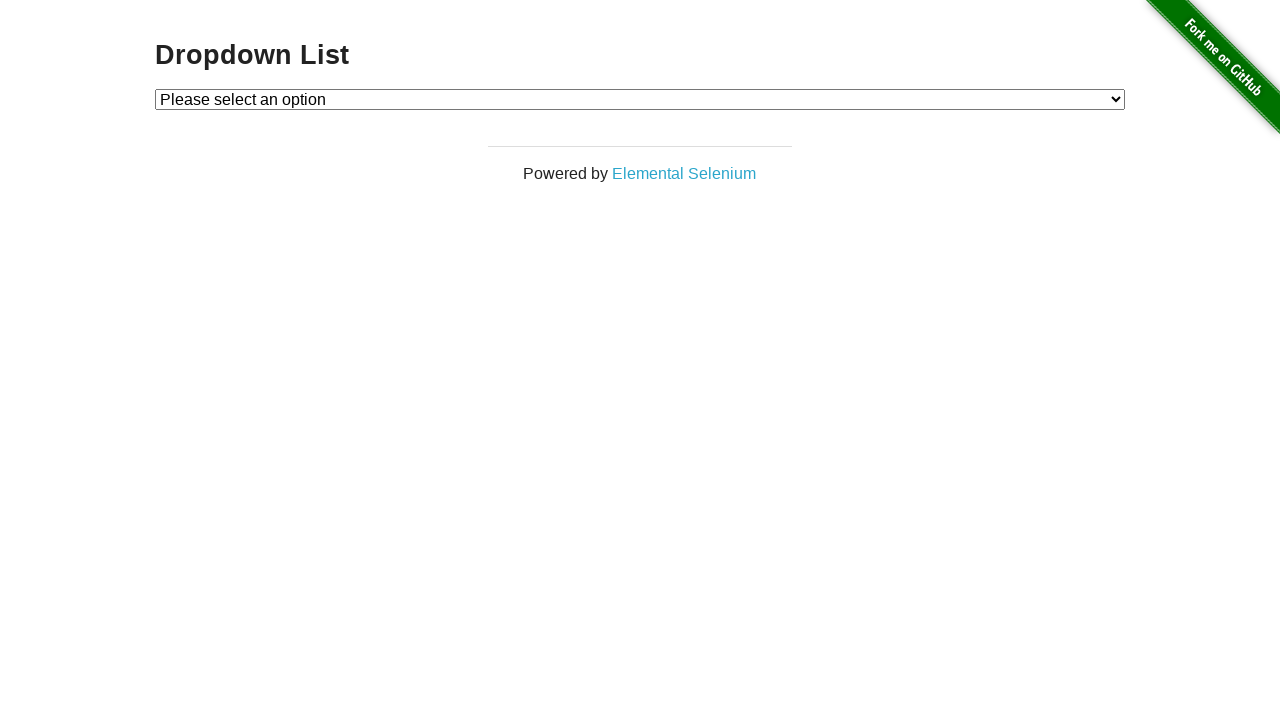

Located the dropdown element
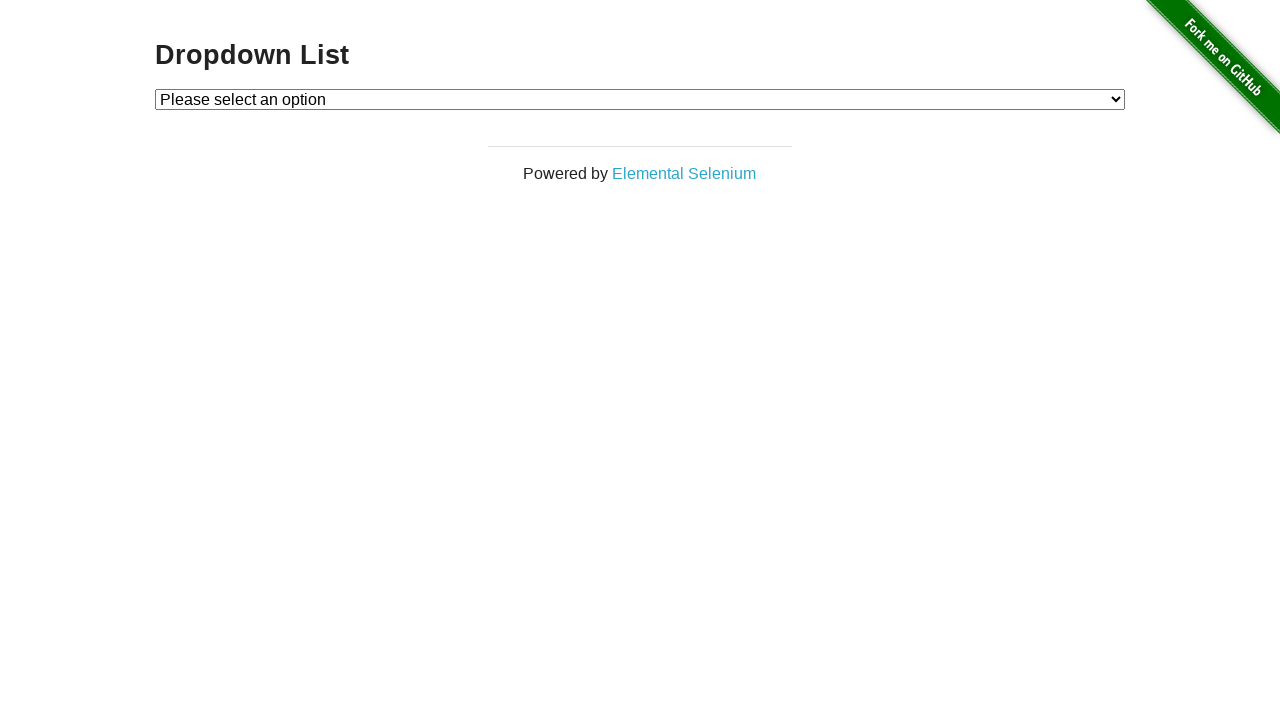

Selected 'Option 2' from dropdown by visible text on select#dropdown
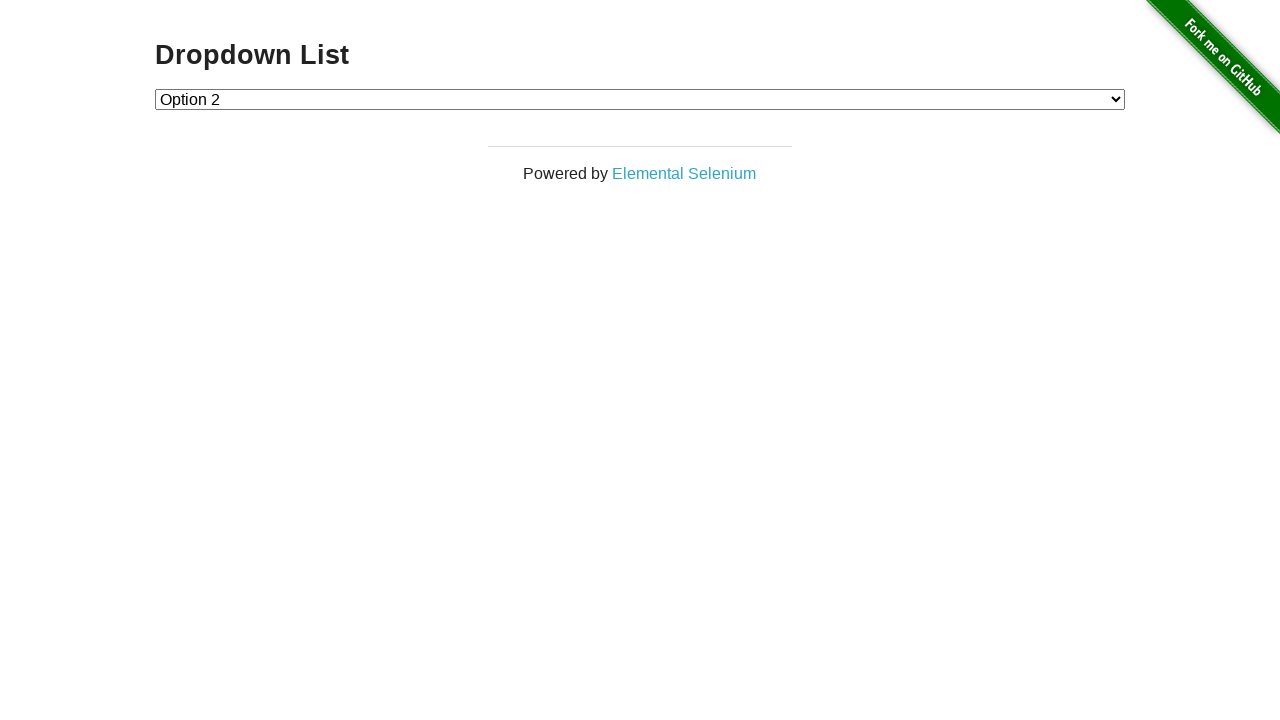

Selected option at index 1 from dropdown on select#dropdown
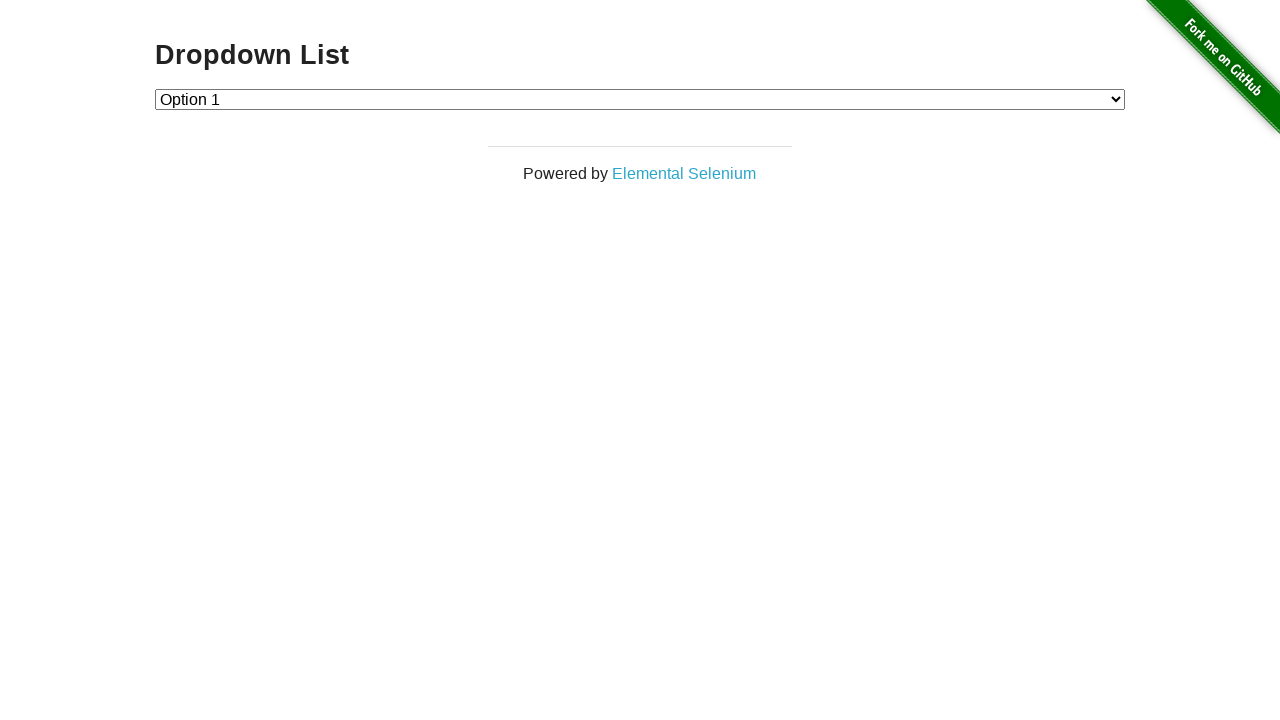

Selected option with value '2' from dropdown on select#dropdown
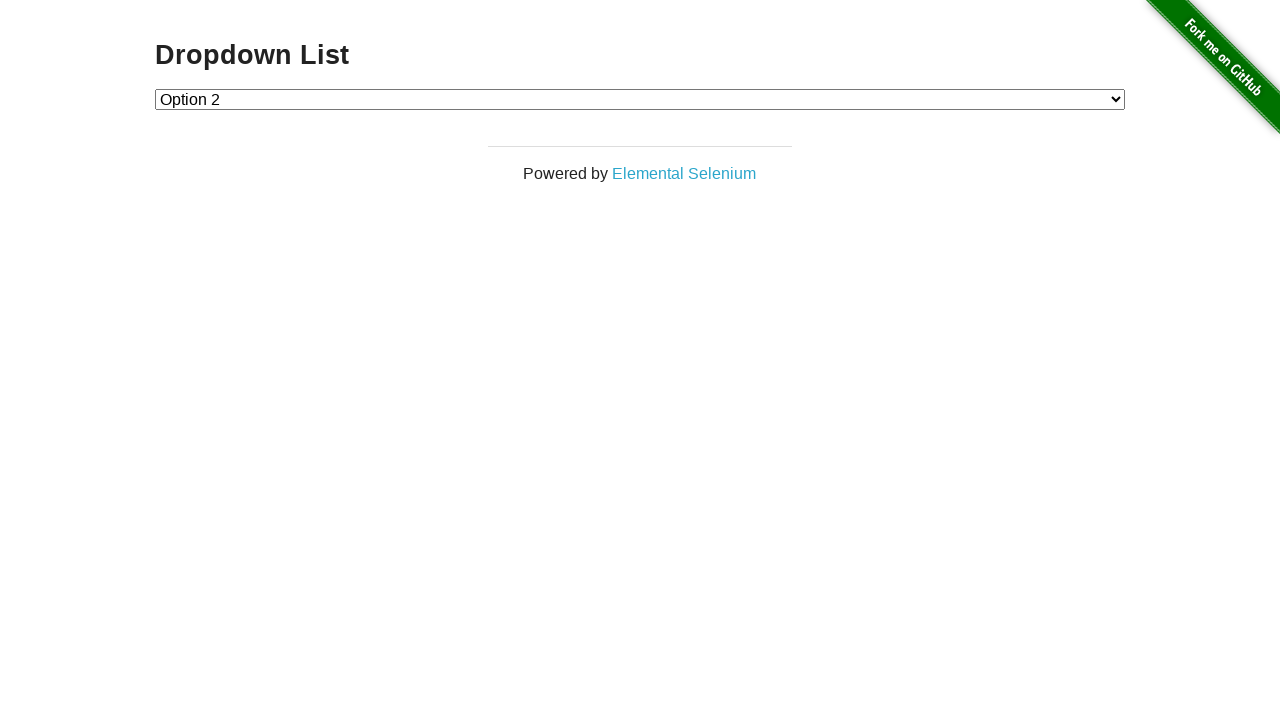

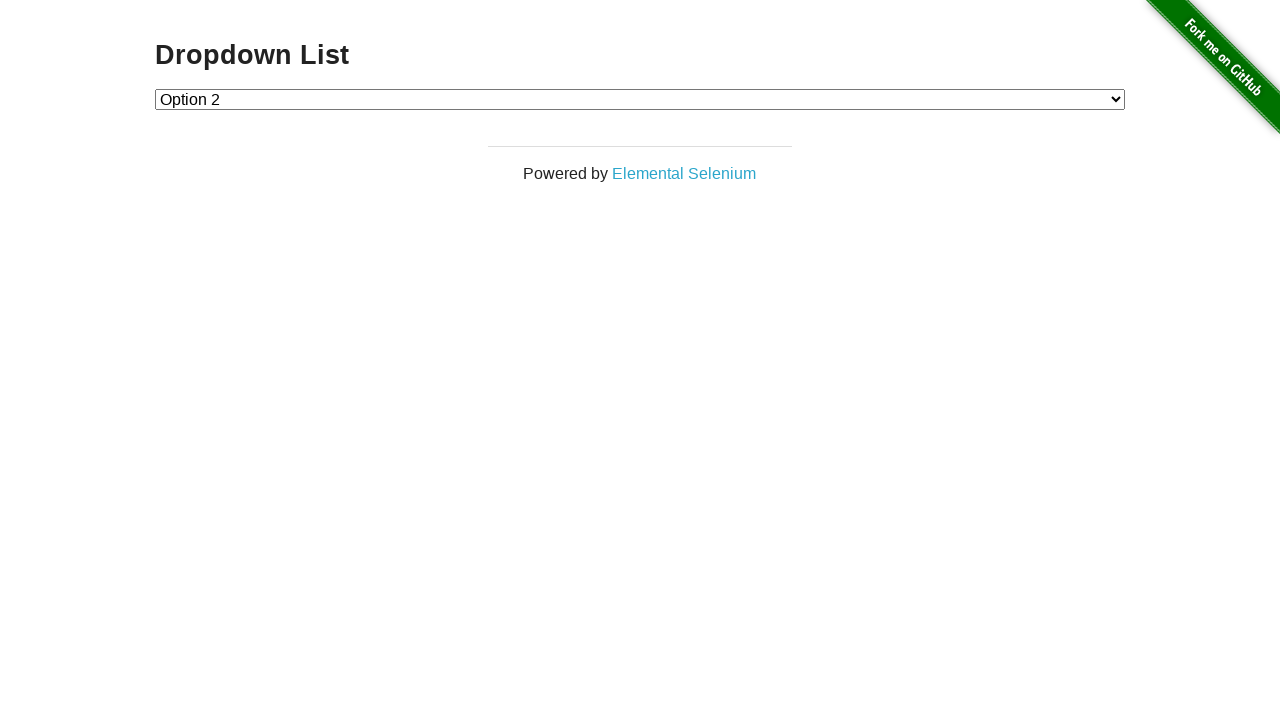